Tests navigation through the Selenide GitHub repository by visiting the Wiki section, filtering for SoftAssertions page, and verifying JUnit5 code example content is present

Starting URL: https://github.com/selenide/selenide

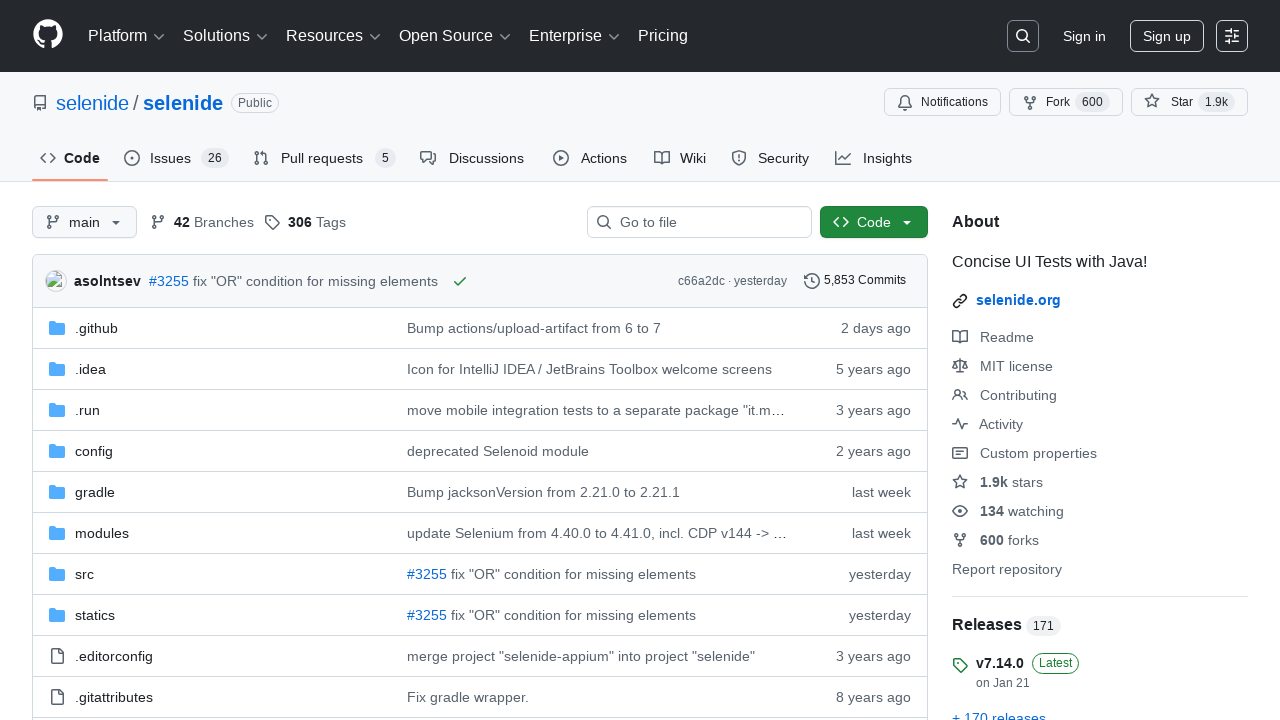

Verified navigation to Selenide GitHub repository
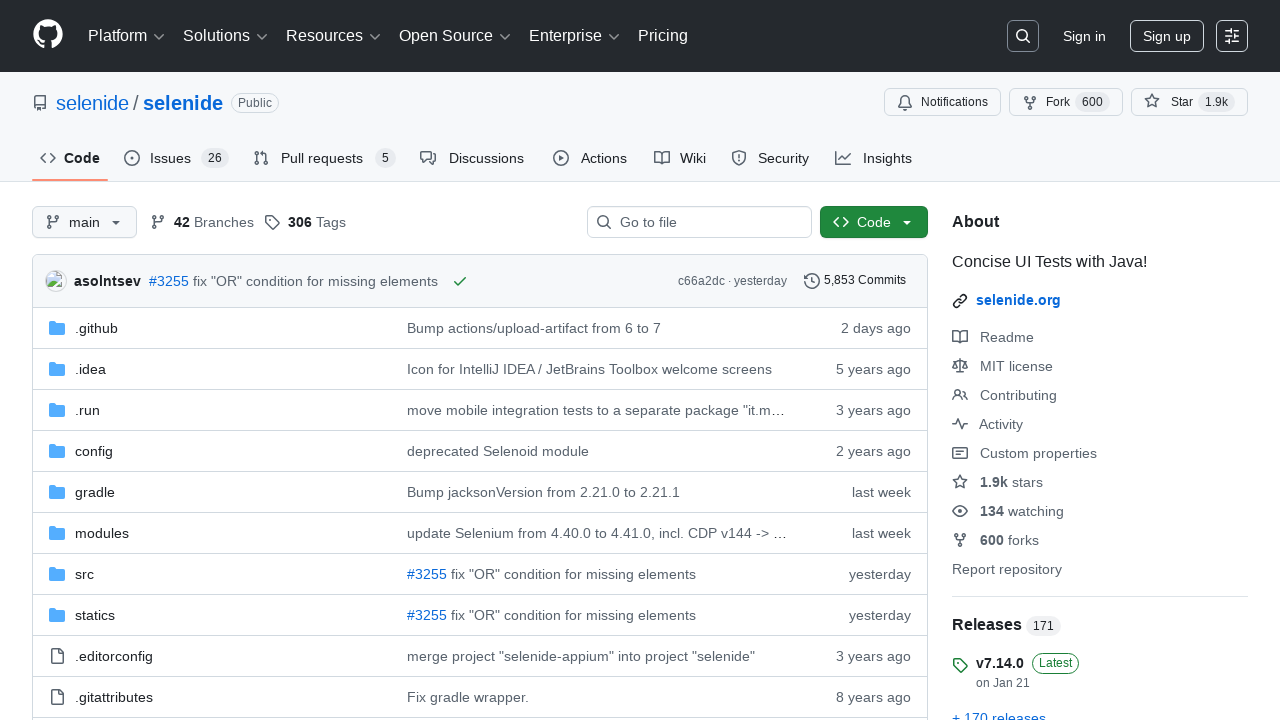

Clicked Wiki tab to navigate to Wiki section at (680, 158) on nav li:has-text('Wiki')
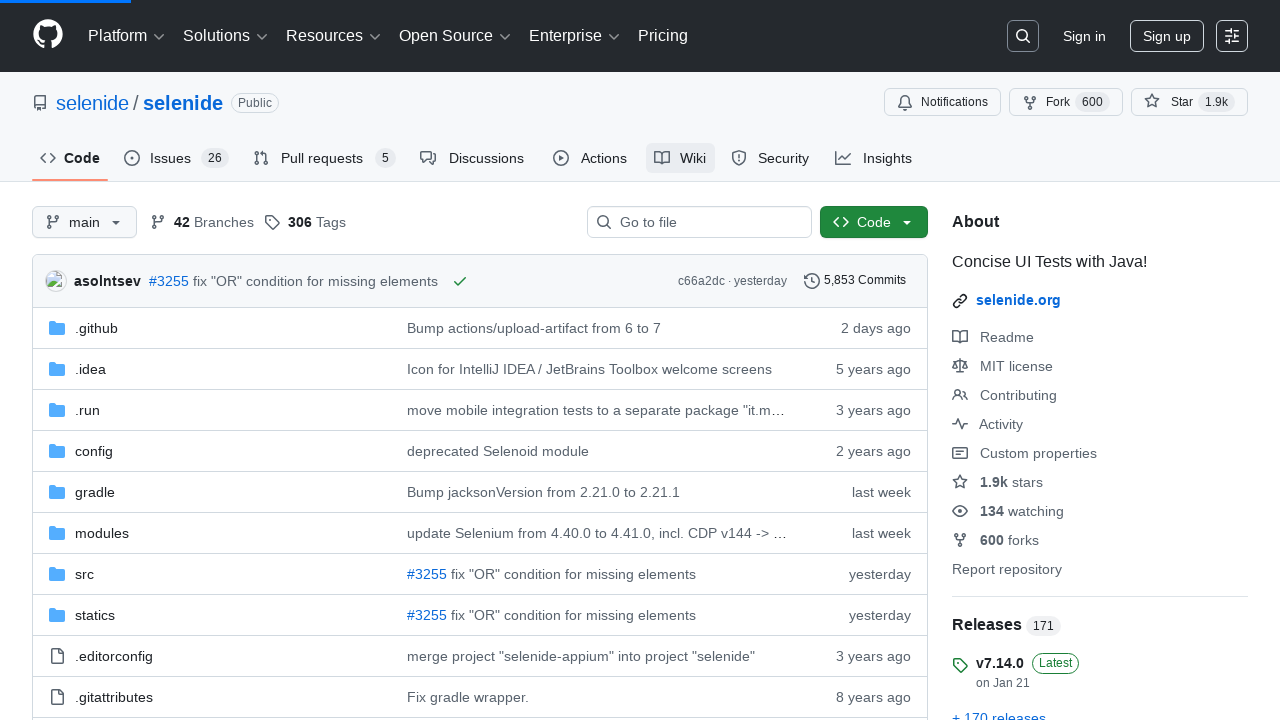

Confirmed navigation to Selenide Wiki section
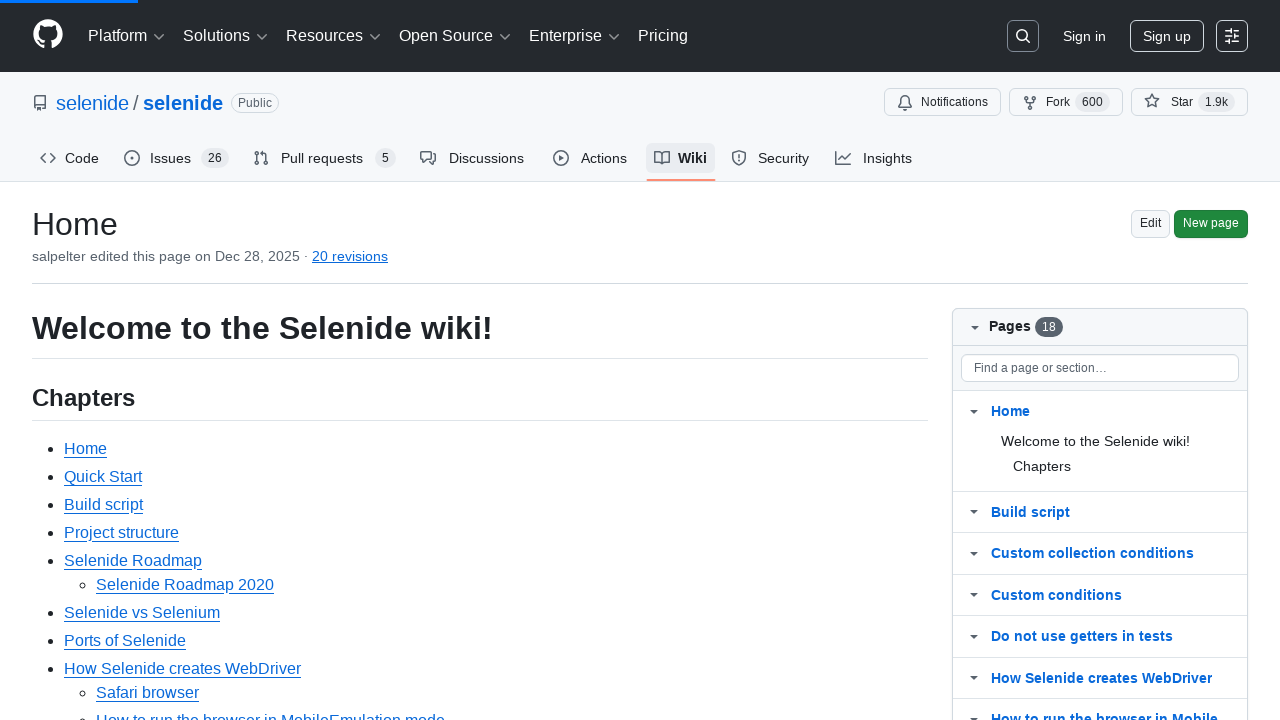

Filled wiki filter input with 'SoftAssertions' on #wiki-pages-filter
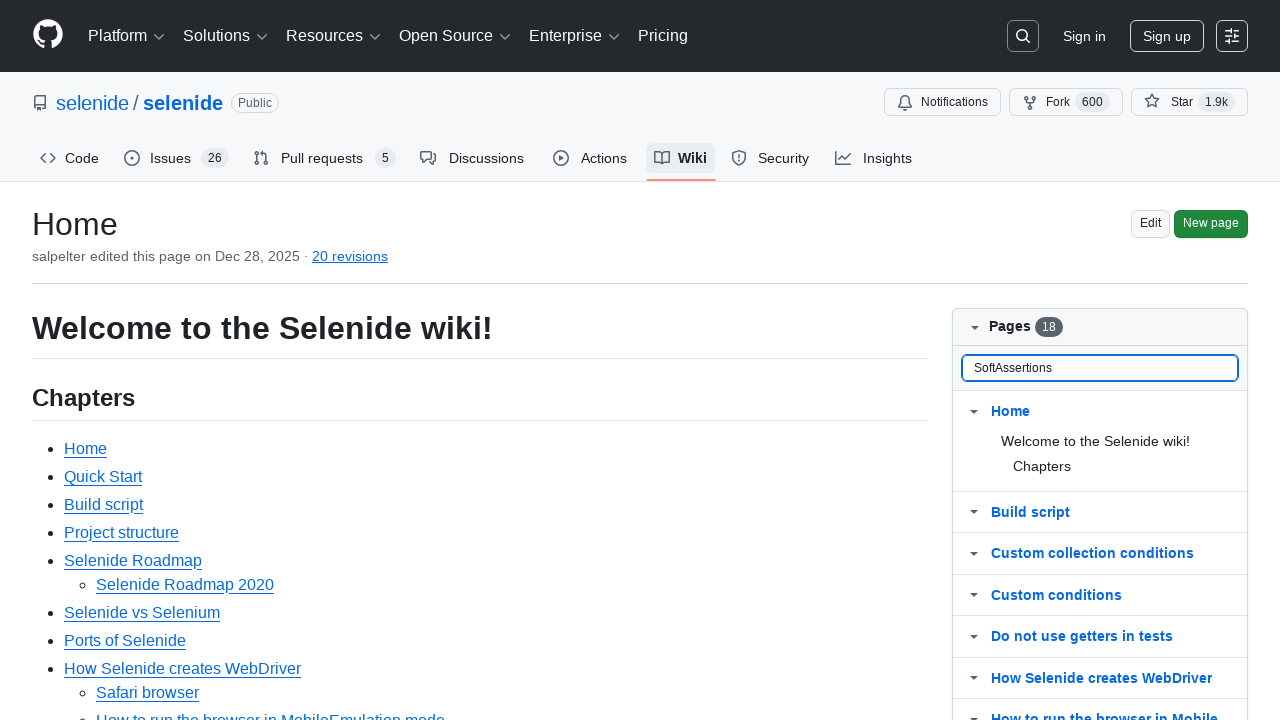

Pressed Enter to apply wiki filter on #wiki-pages-filter
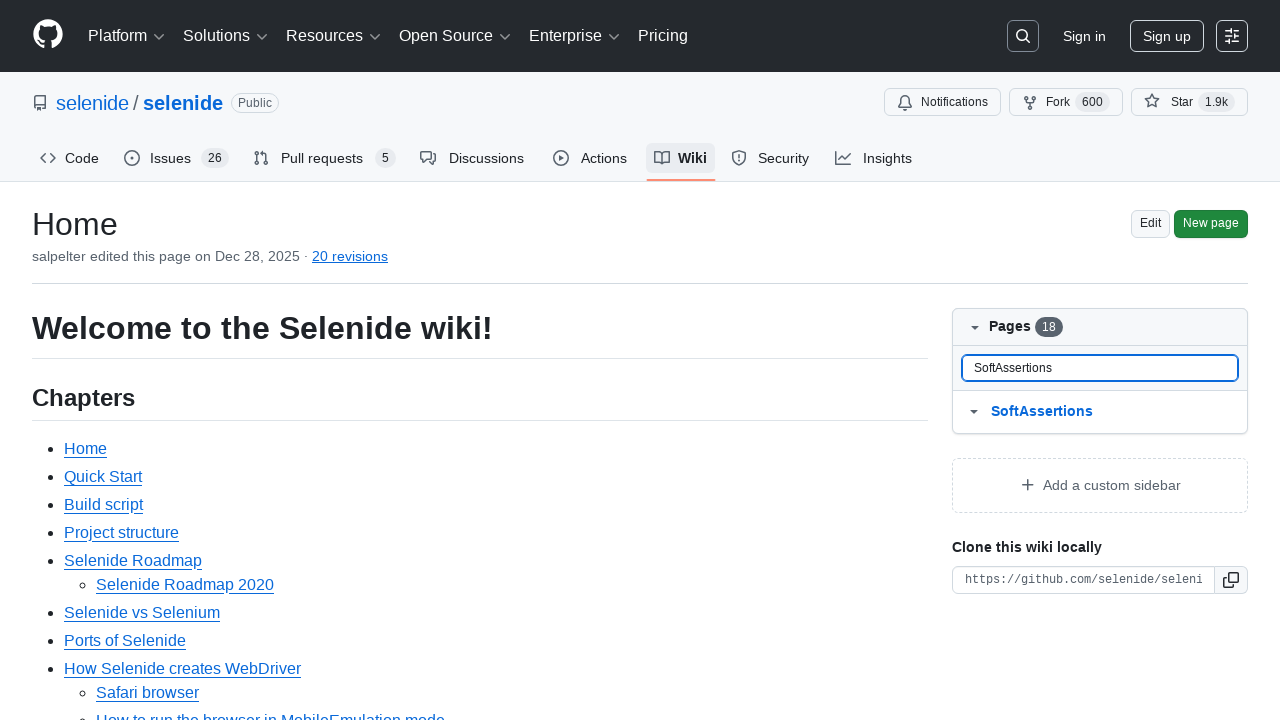

Clicked on SoftAssertions wiki page link at (1115, 412) on #wiki-pages-box a:has-text('SoftAssertions')
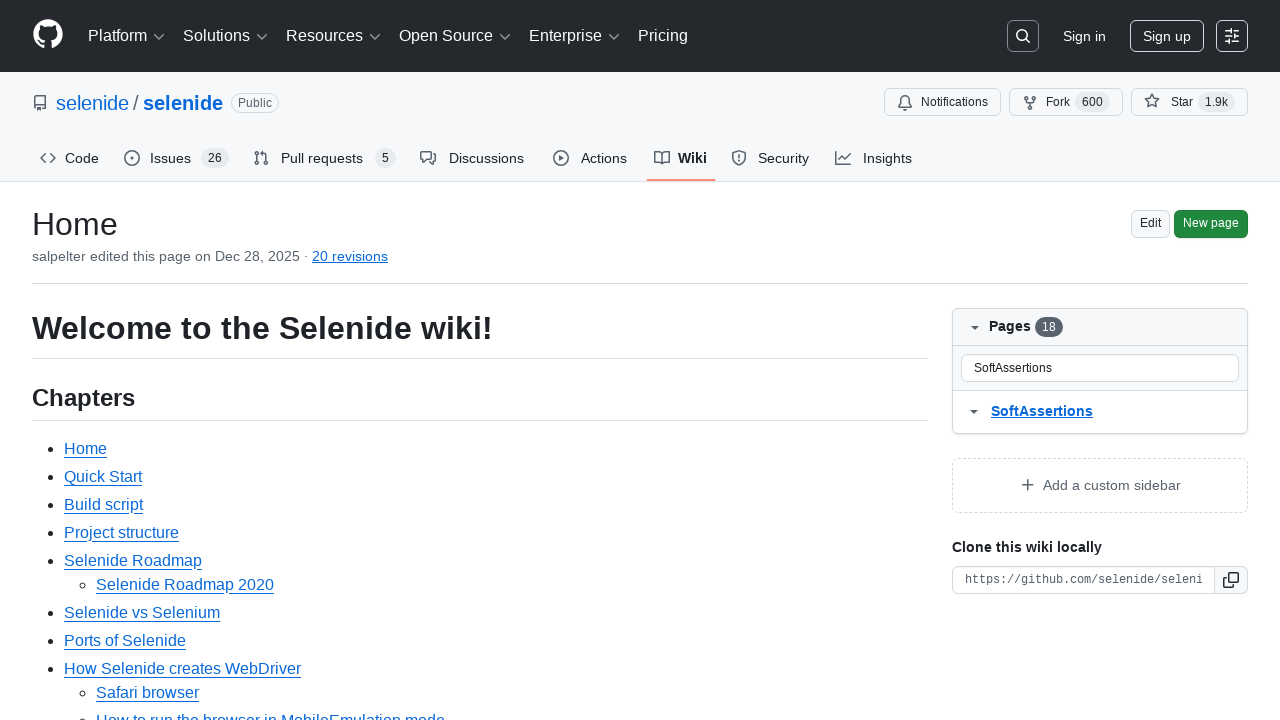

Confirmed navigation to SoftAssertions wiki page
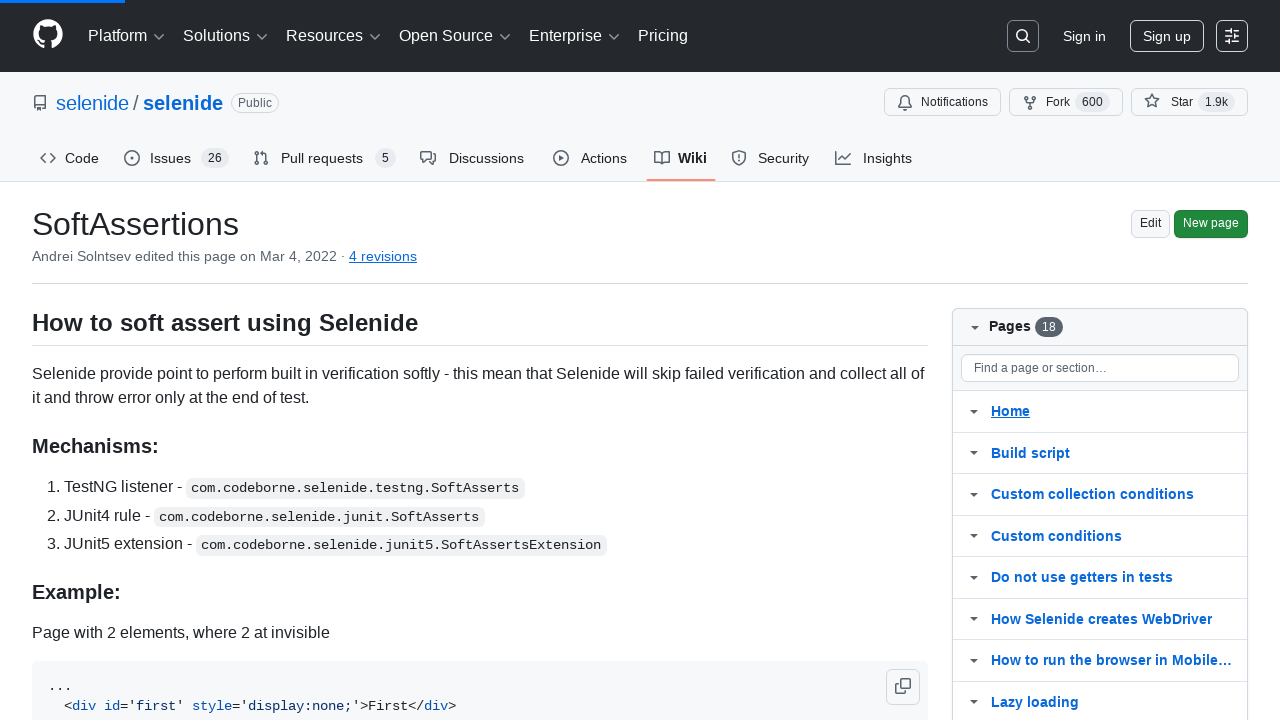

Located JUnit5 code example section on SoftAssertions page
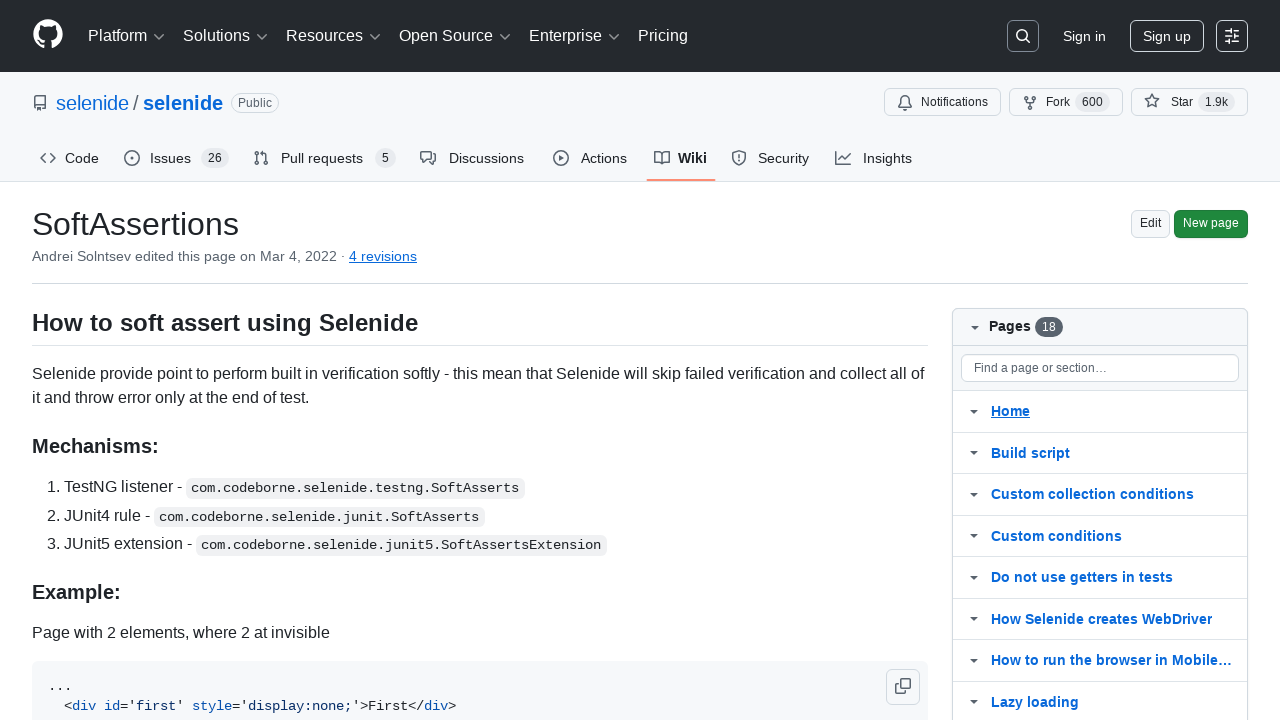

Scrolled JUnit5 code example into view
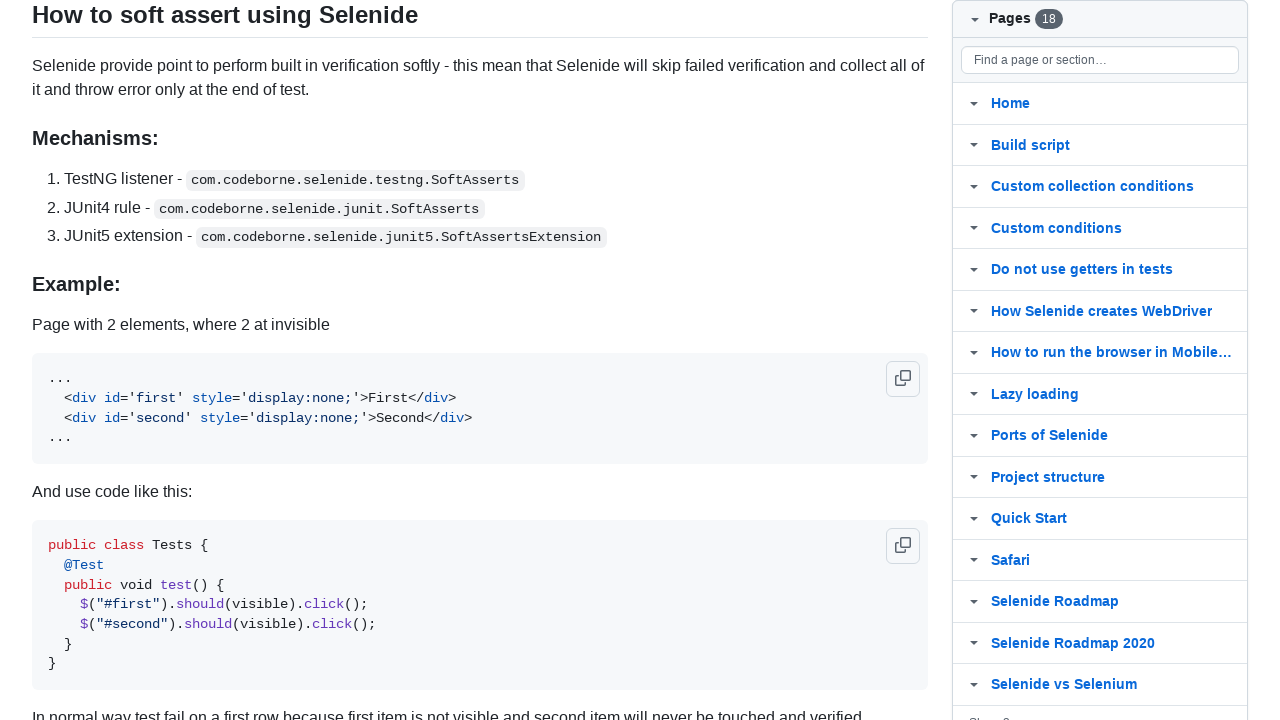

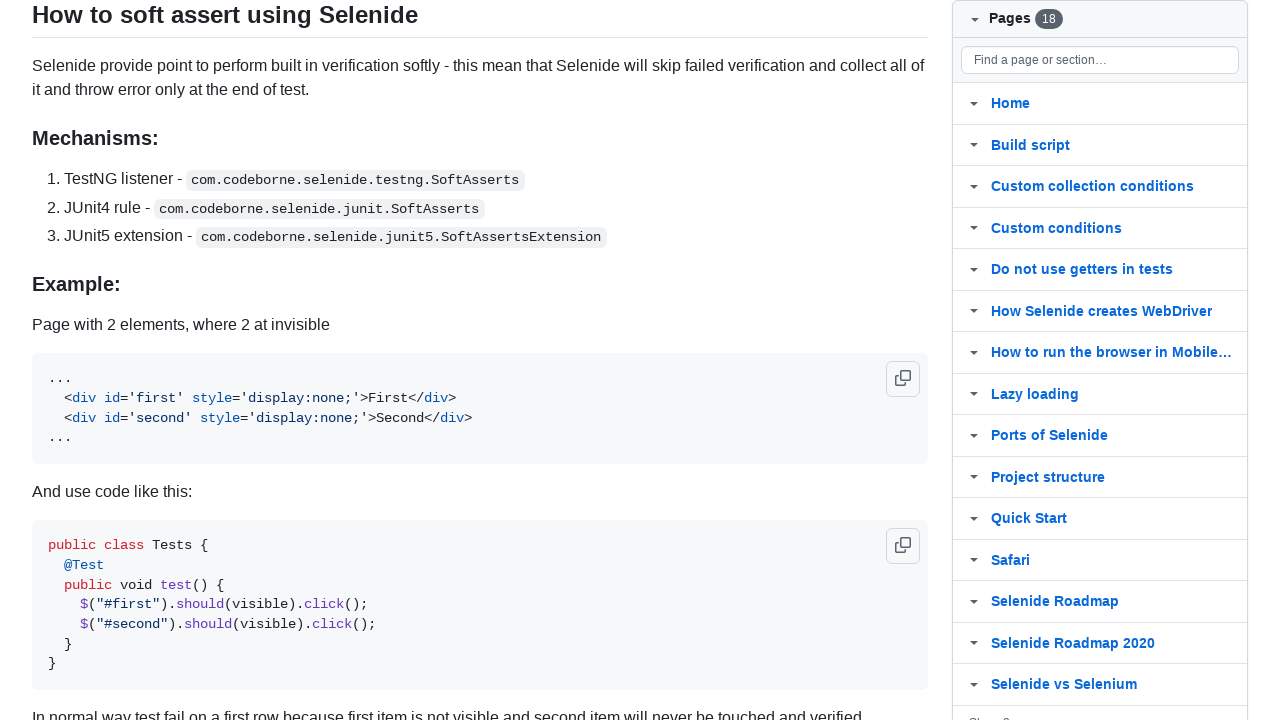